Navigates to the University of Ilorin website and checks the number of frames on the page

Starting URL: https://www.unilorin.edu.ng/

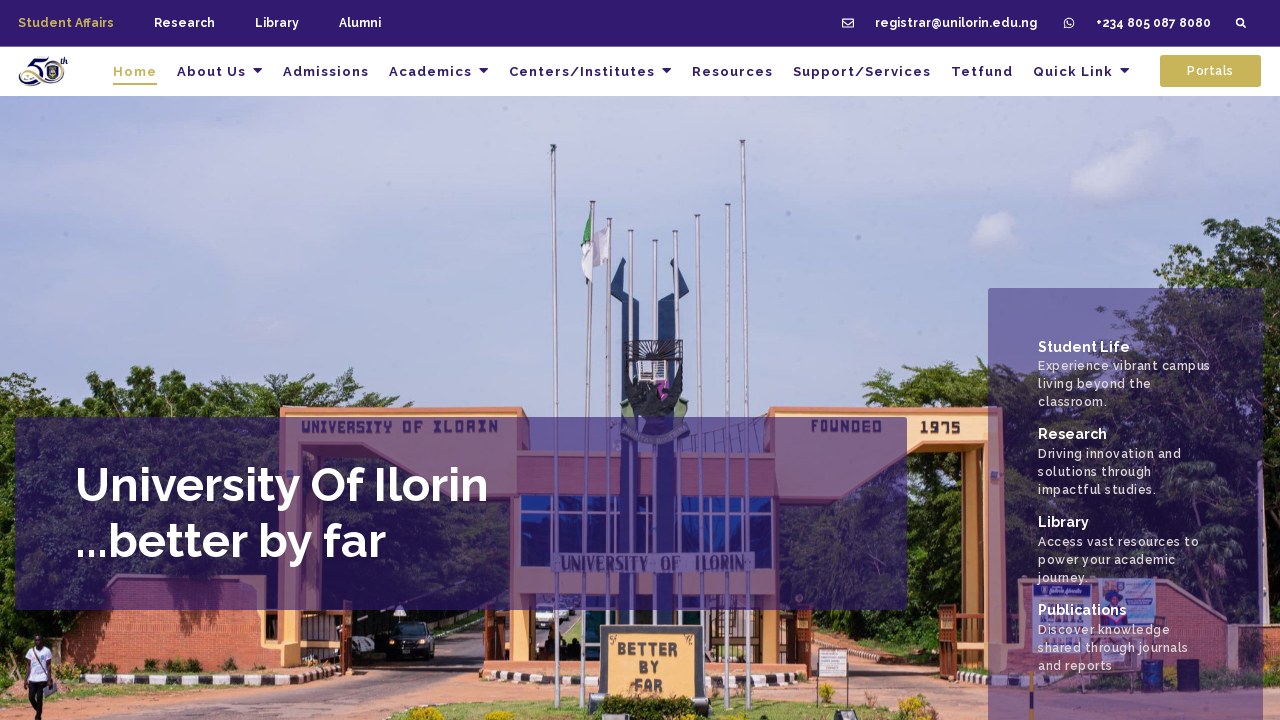

Navigated to University of Ilorin website
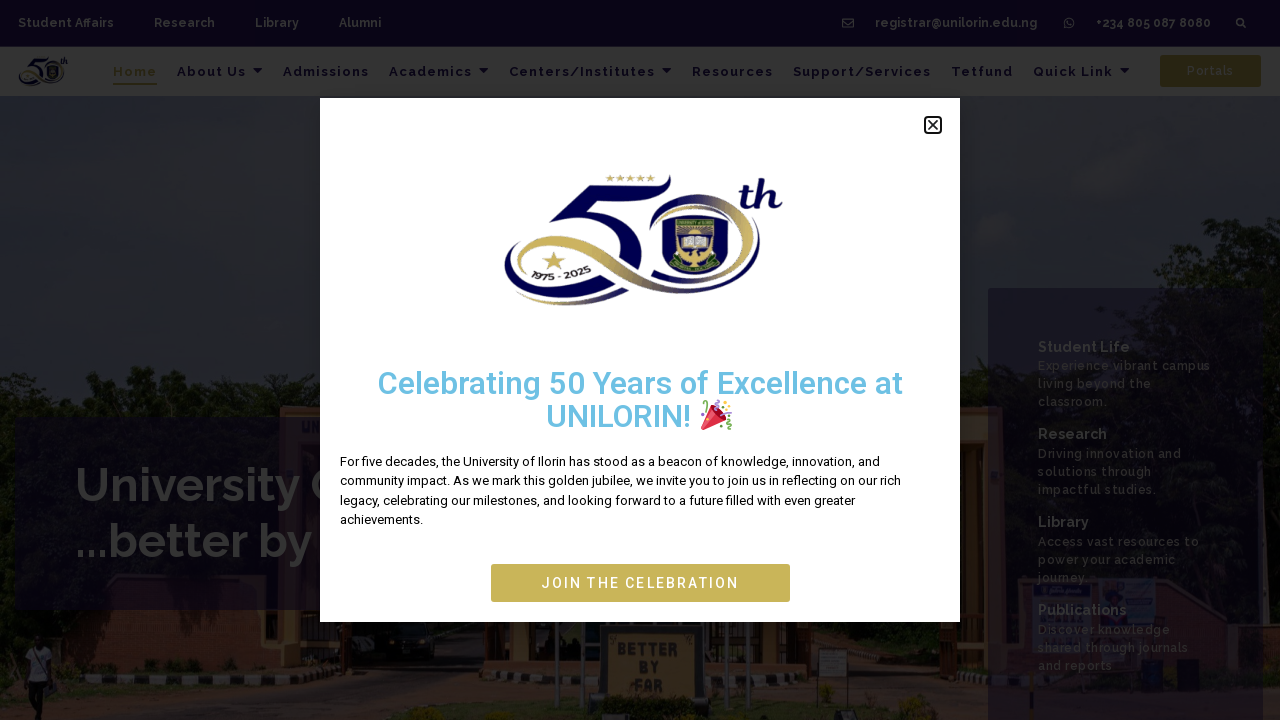

Retrieved all frames from page - total count: 2
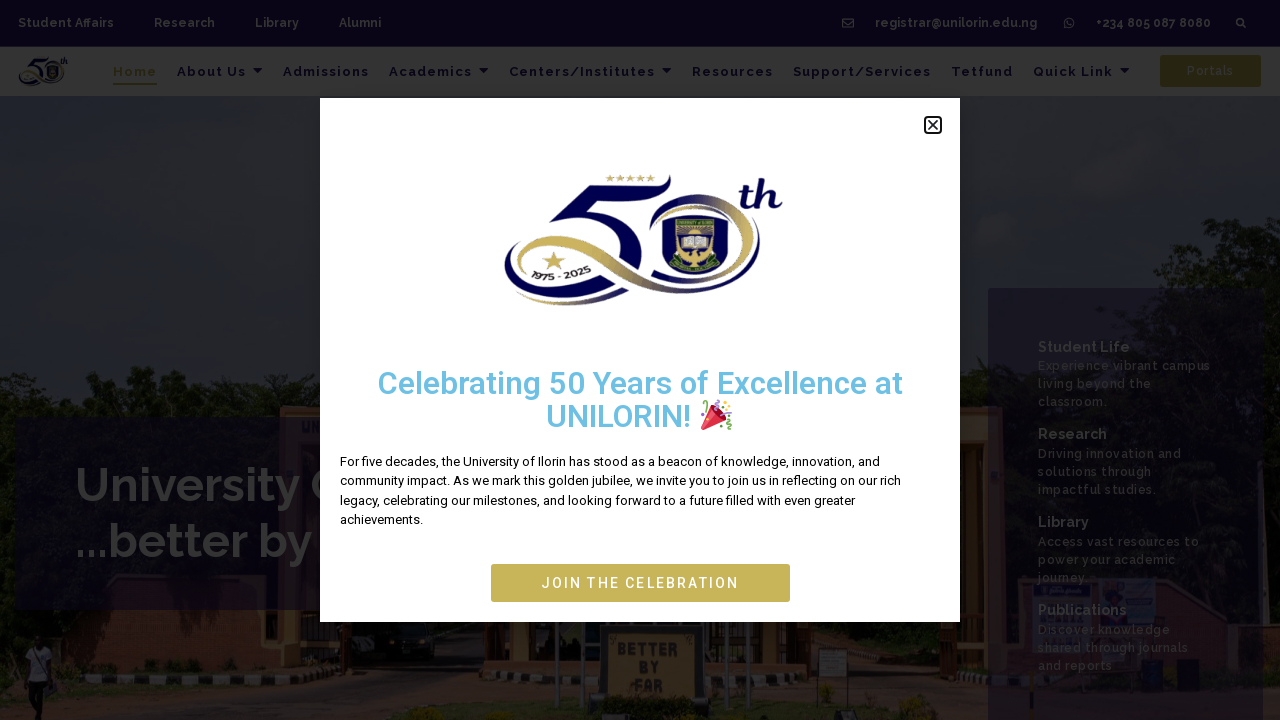

Printed frame count to console: 2 frames
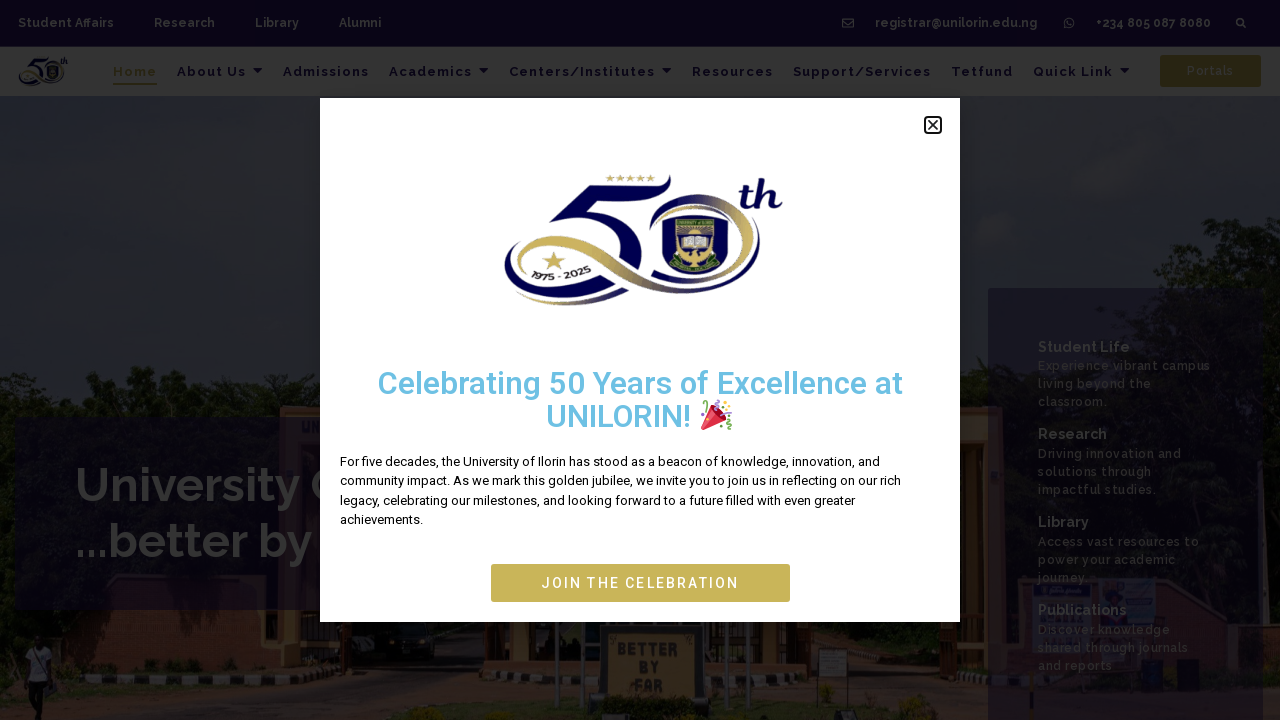

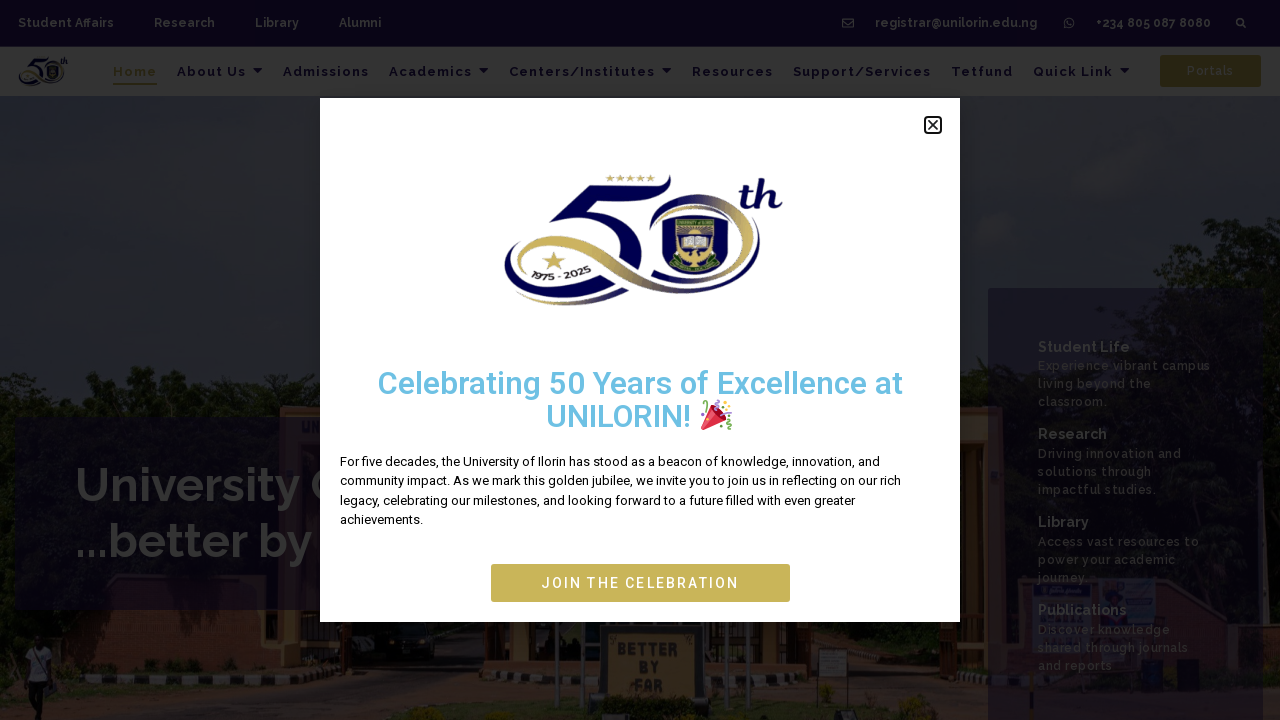